Tests saturation adjustment by entering a HEX color and adjusting the saturation slider.

Starting URL: https://www.001236.xyz/en/color

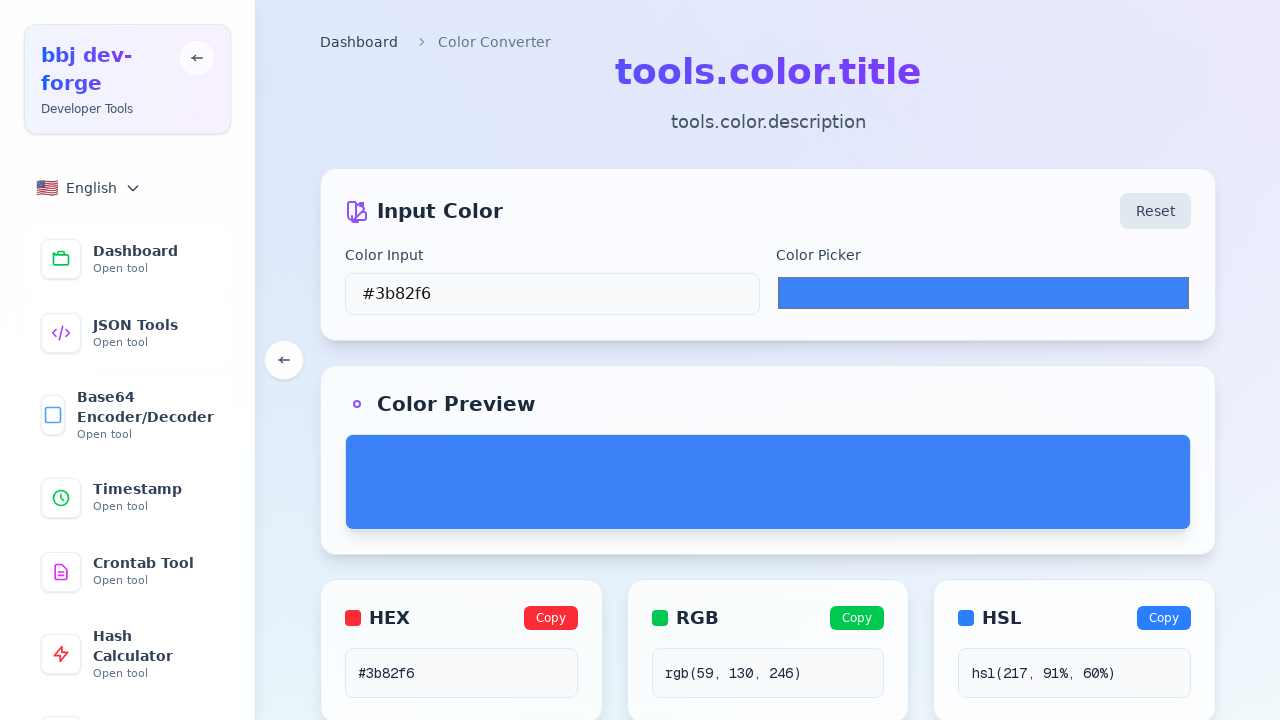

Waited for page to load with networkidle state
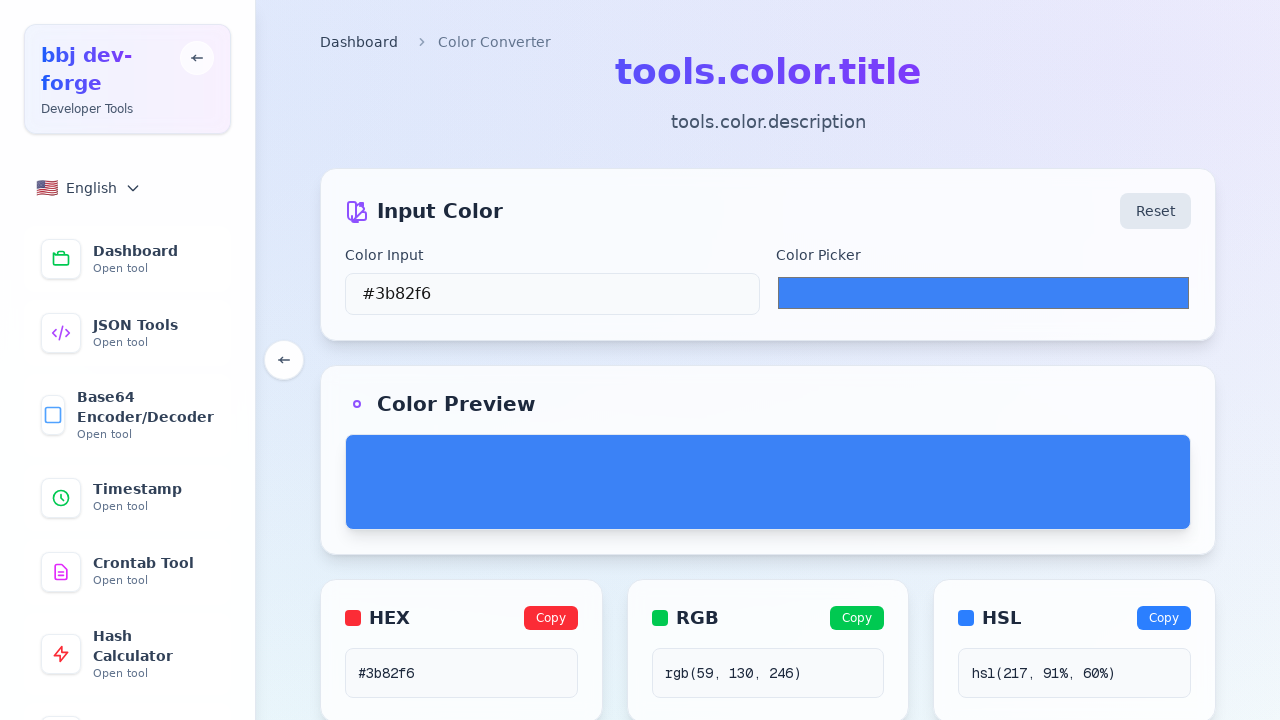

Entered HEX color #FF5733 into color input field on input[placeholder*="hex"], .hex-input, [data-testid="hex-input"]
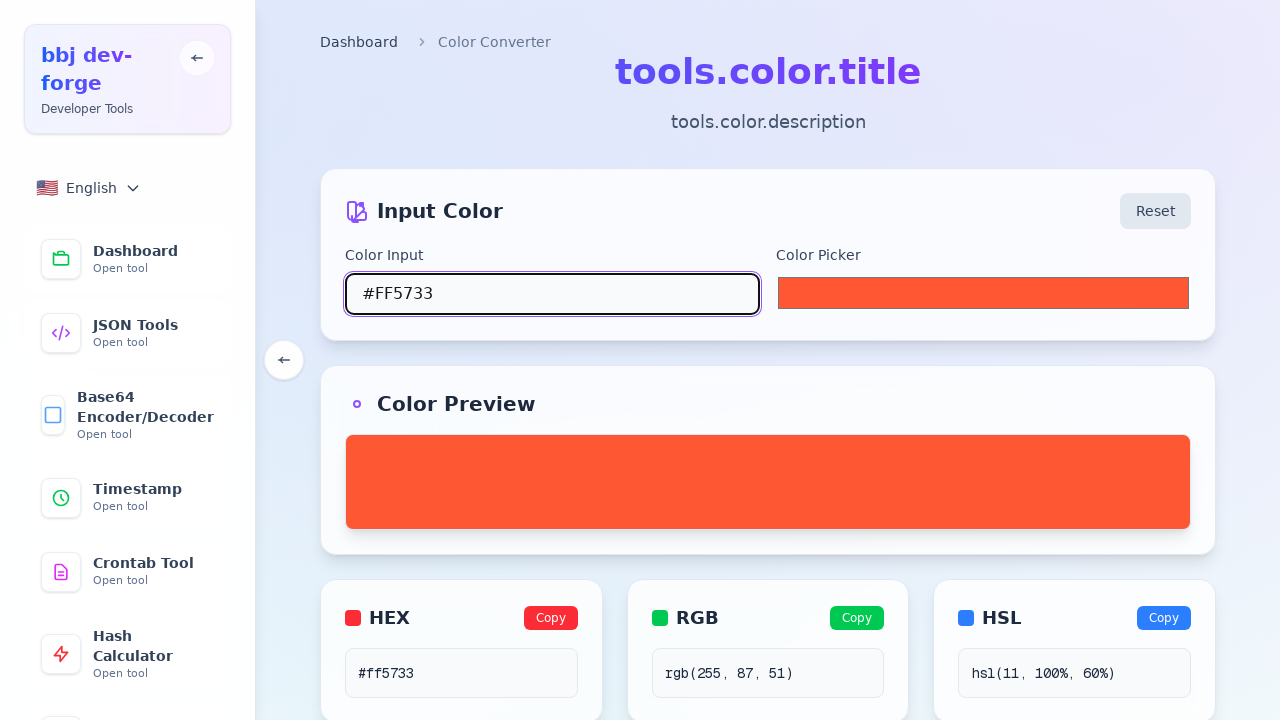

Located saturation slider element
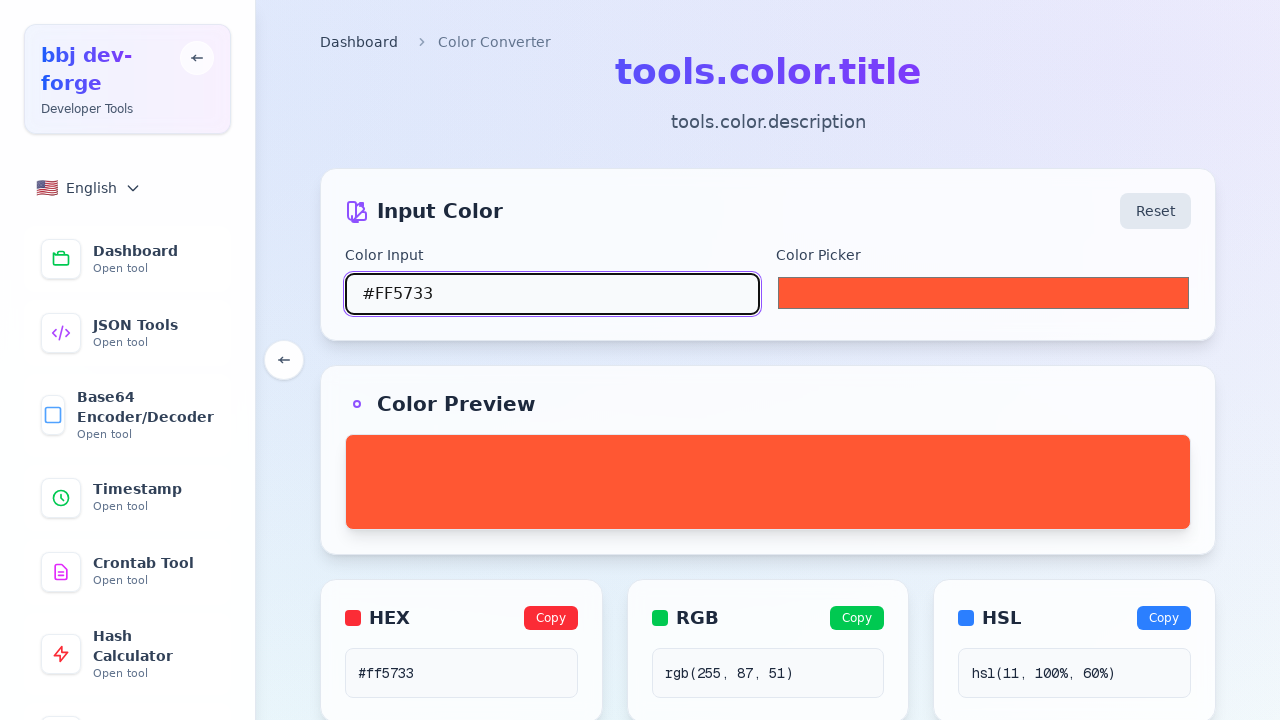

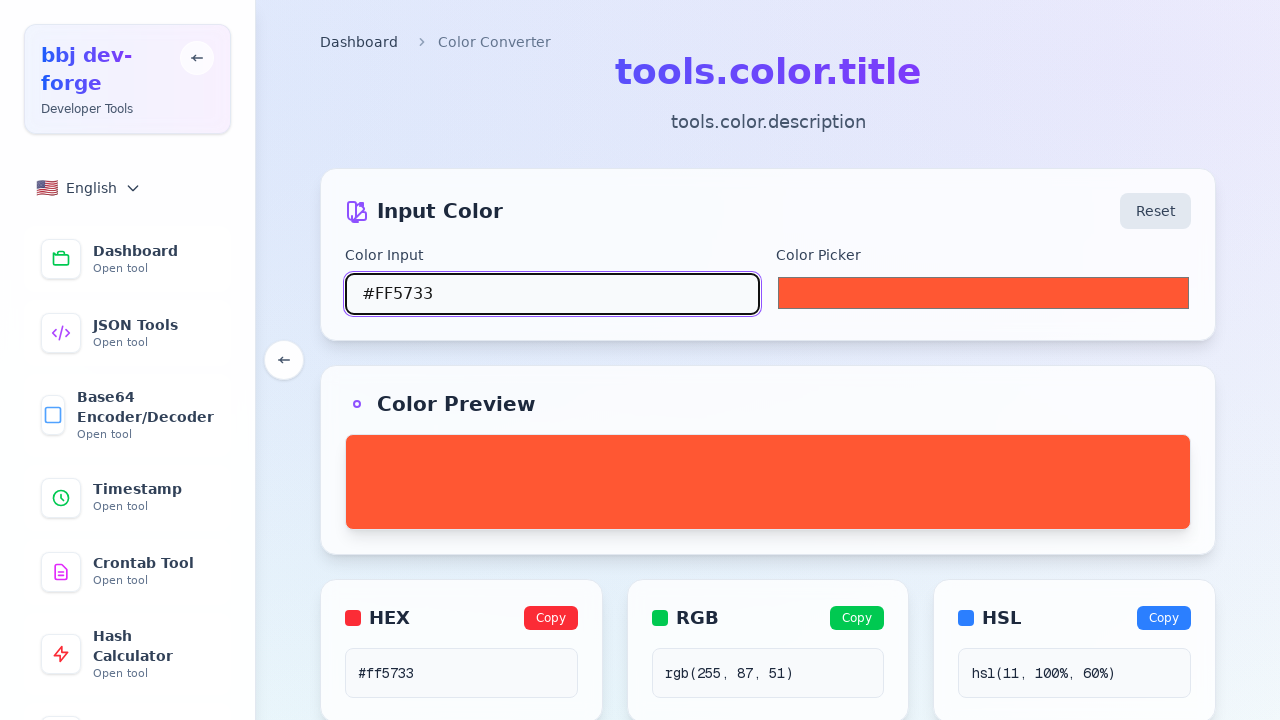